Tests XPath and CSS selectors by navigating through the demo app's locator sections and locating elements with specific text

Starting URL: https://demoapp-sable-gamma.vercel.app/

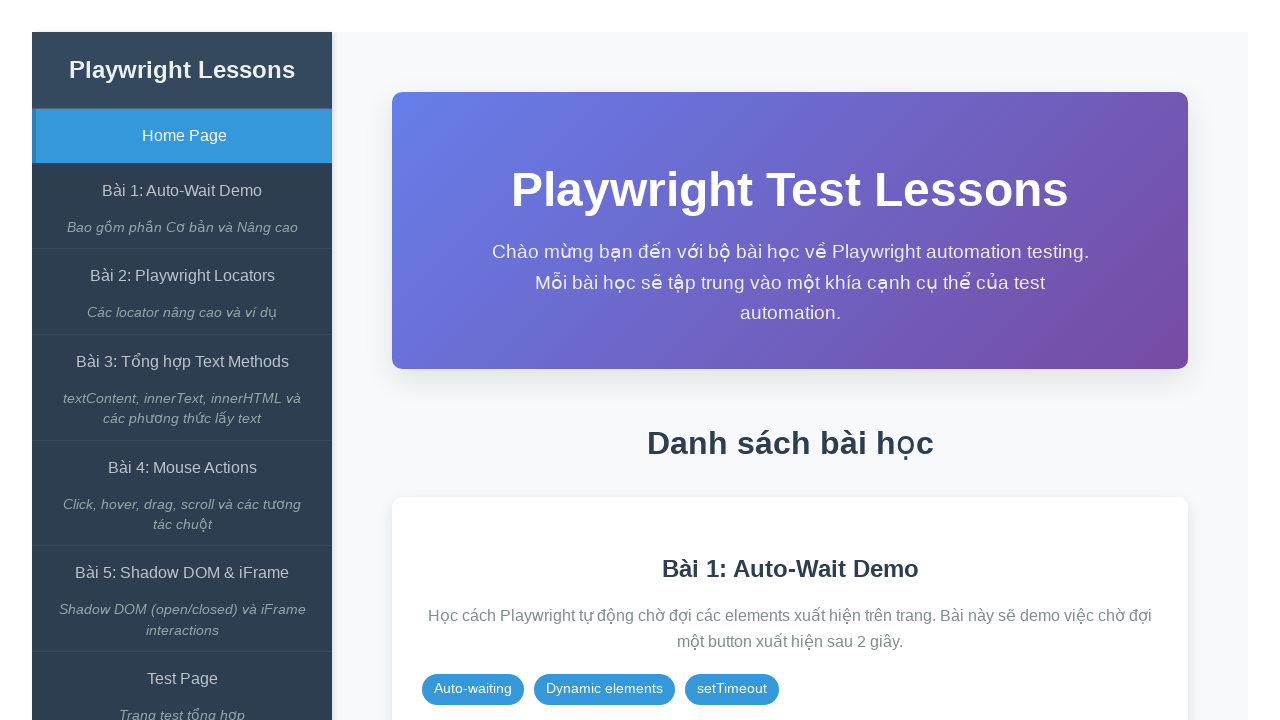

Clicked link to navigate to Playwright Locators lesson at (182, 276) on internal:role=link[name="Bài 2: Playwright Locators"i]
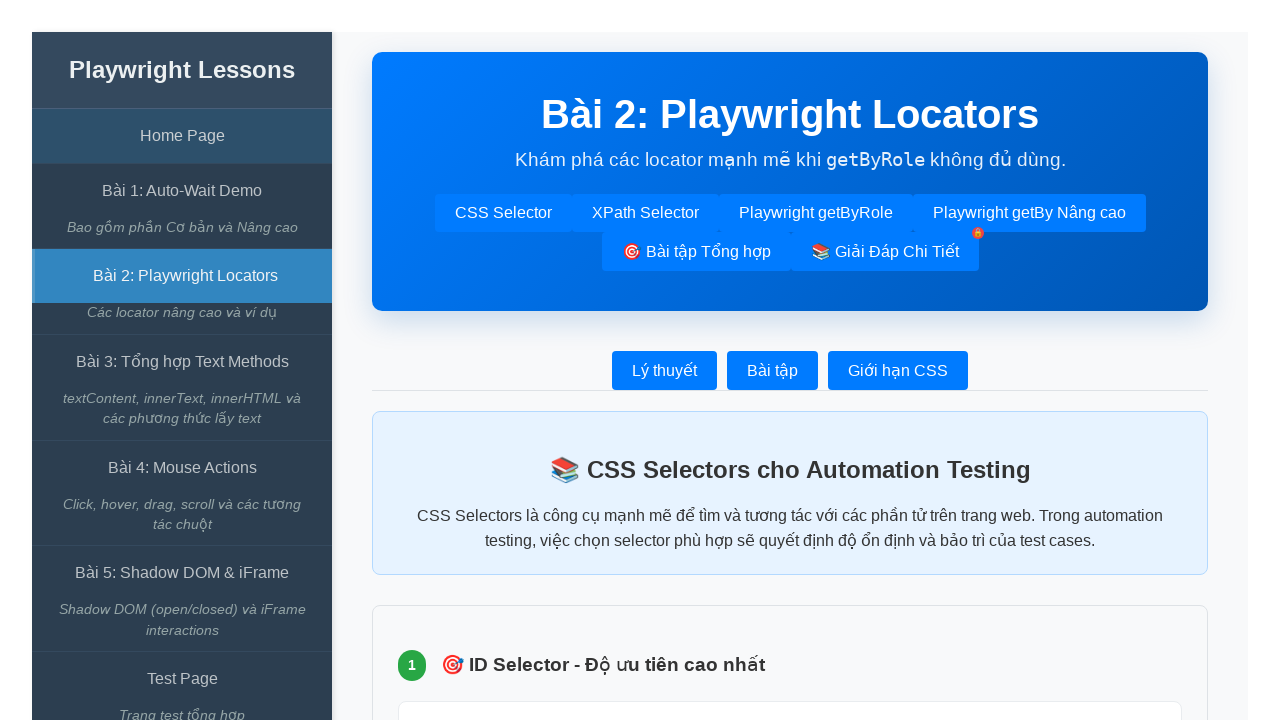

Clicked CSS Selector button at (503, 213) on internal:role=button[name="CSS Selector"i]
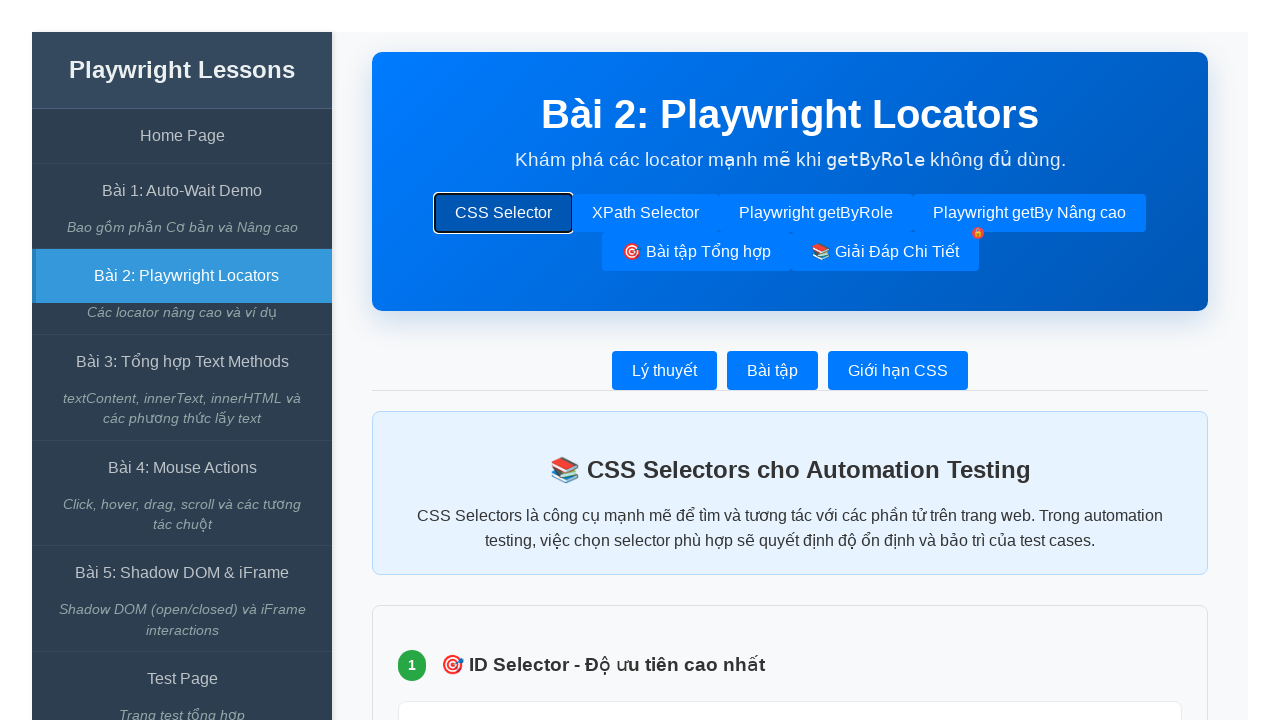

Clicked CSS Limitations button at (898, 370) on internal:role=button[name="Giới hạn CSS"i]
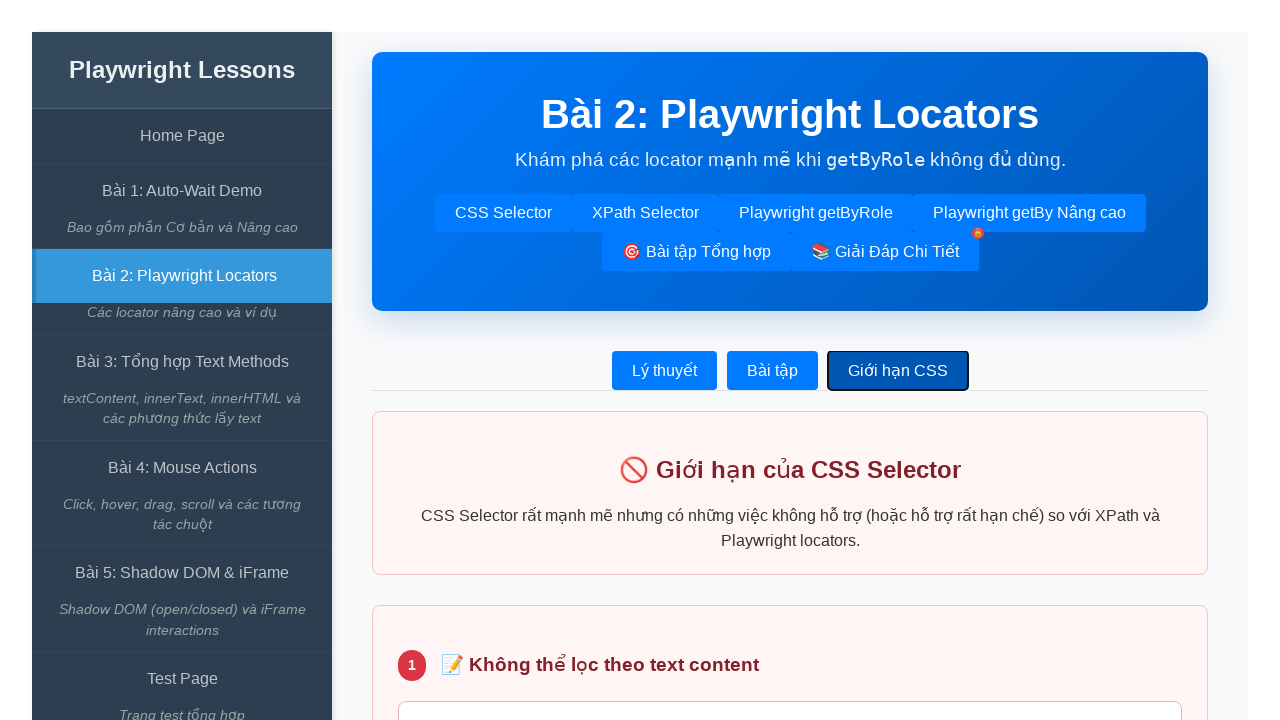

Add to cart button is visible
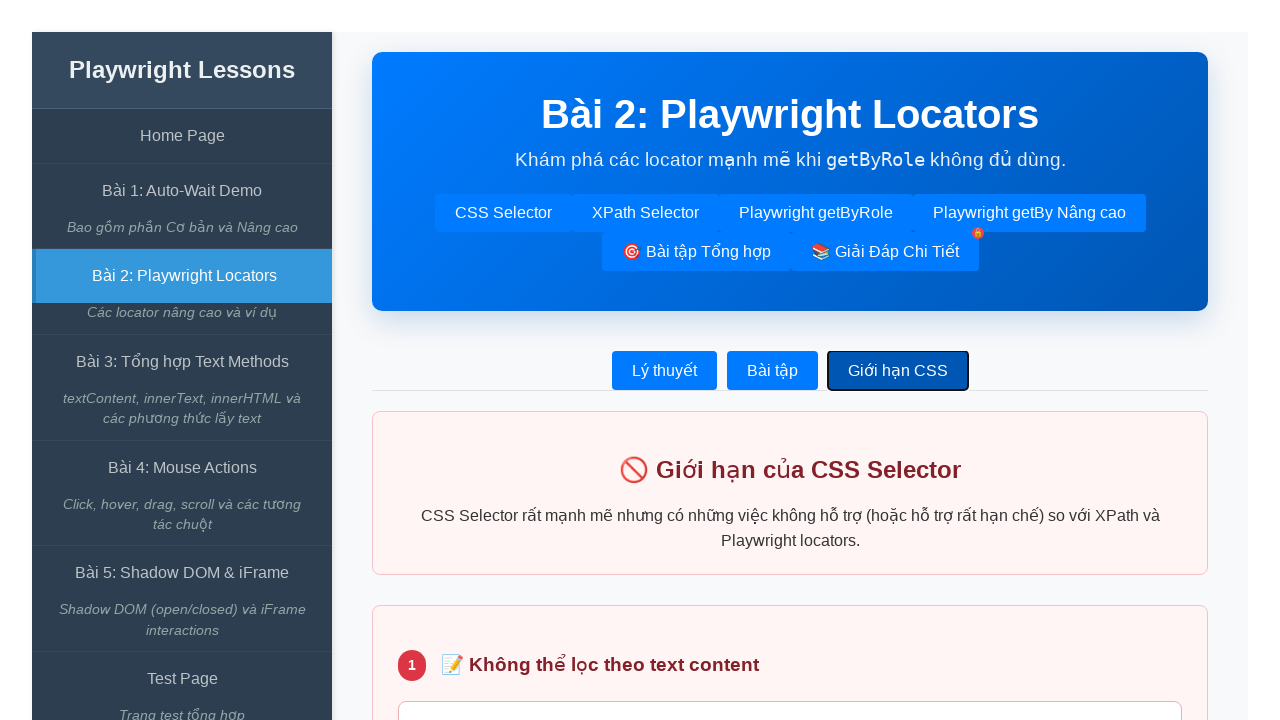

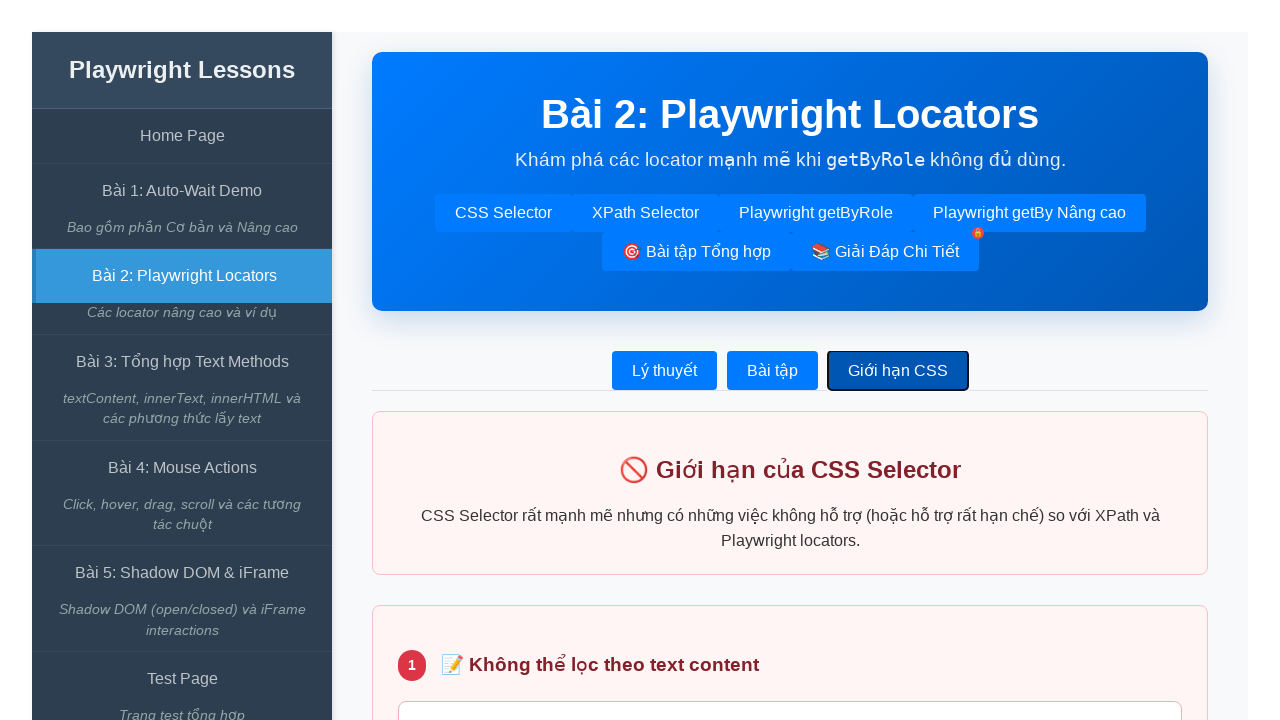